Tests the DemoQA Elements page by filling out a text box form with user information (name, email, addresses), submitting it, and then navigating through various menu items including radio buttons, web tables, buttons, links, and broken links sections.

Starting URL: https://demoqa.com/elements

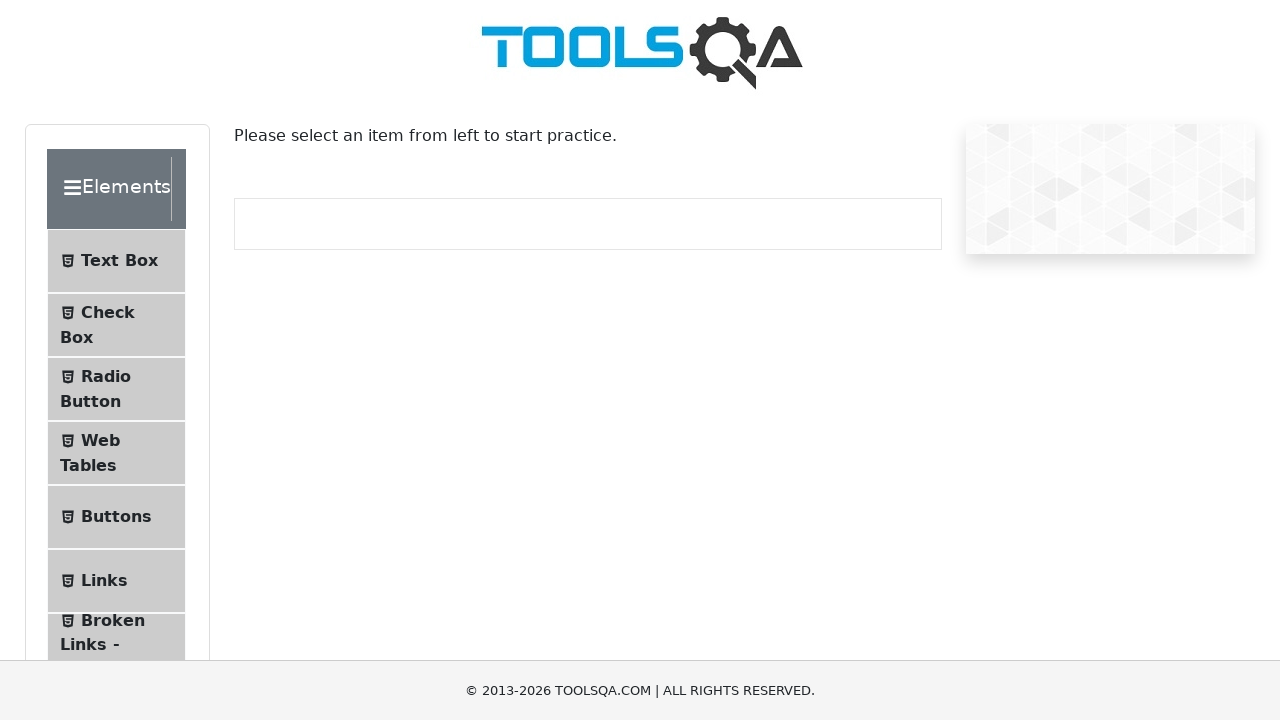

Clicked on Text Box menu item at (119, 261) on .text
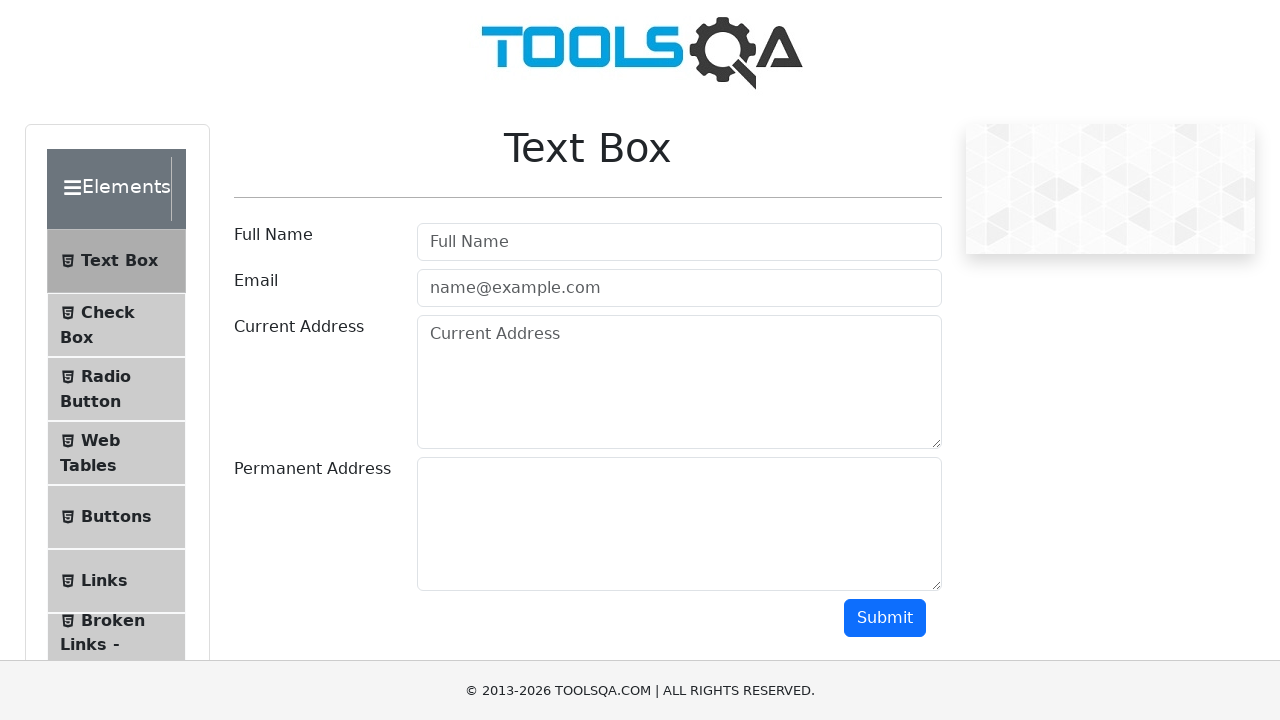

Filled in full name field with 'Selenium' on #userName
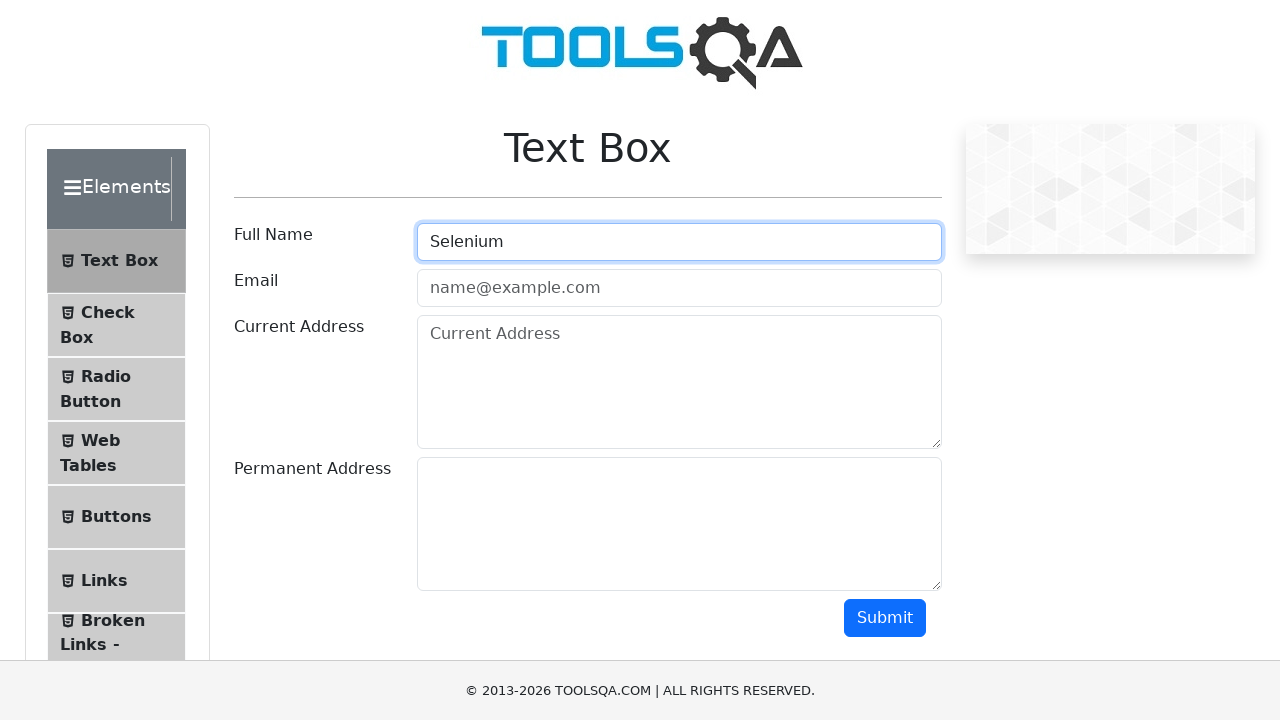

Filled in email field with 'testuser@gmail.com' on #userEmail
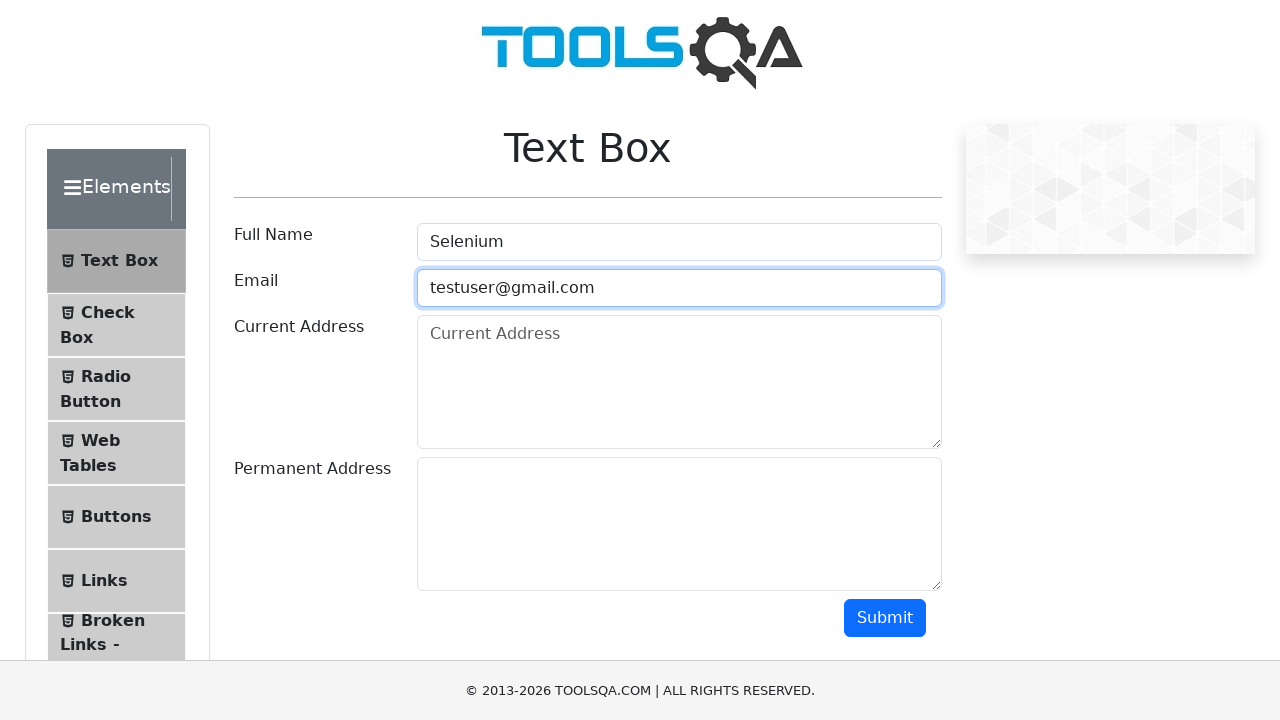

Filled in current address field on #currentAddress
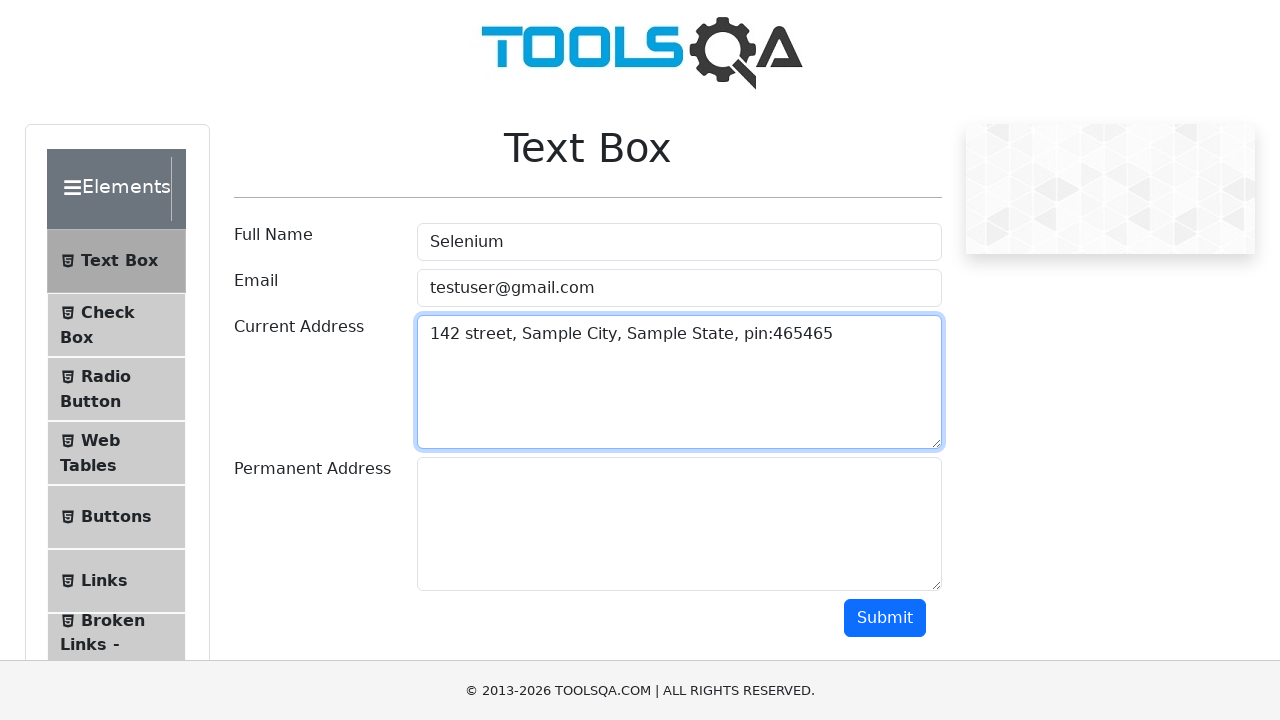

Filled in permanent address field on #permanentAddress
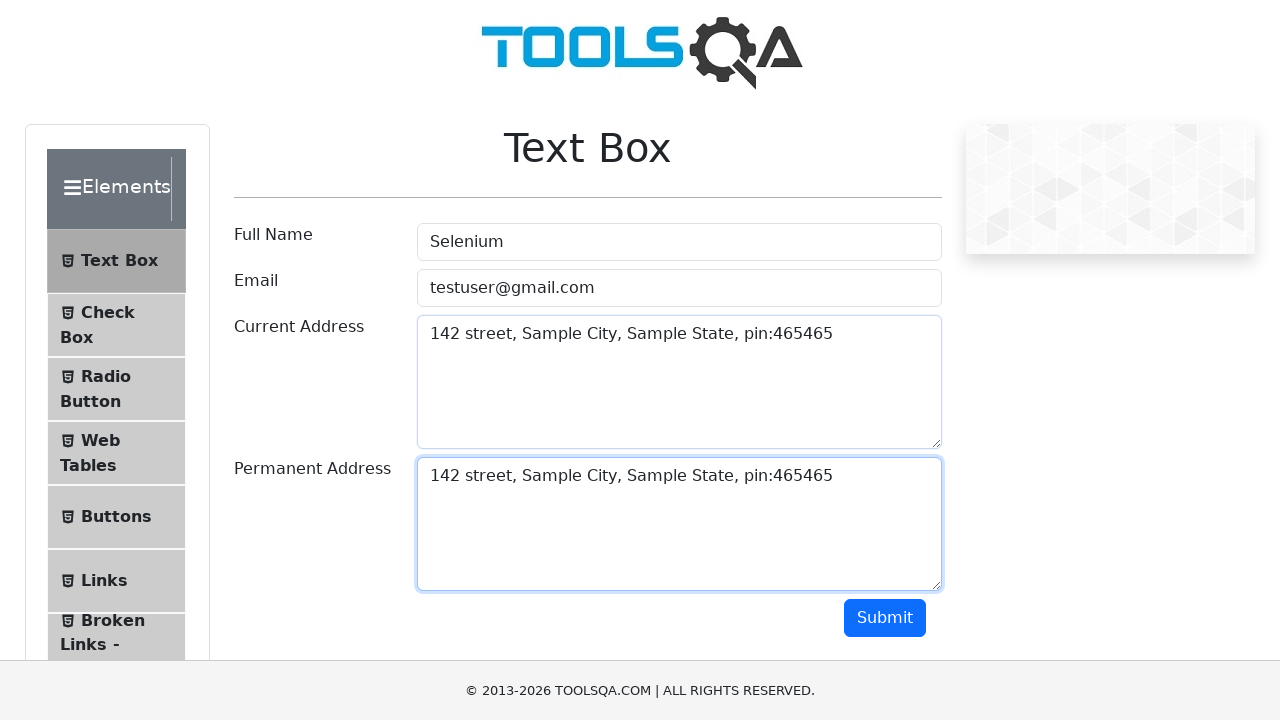

Clicked submit button to submit form at (885, 618) on #submit
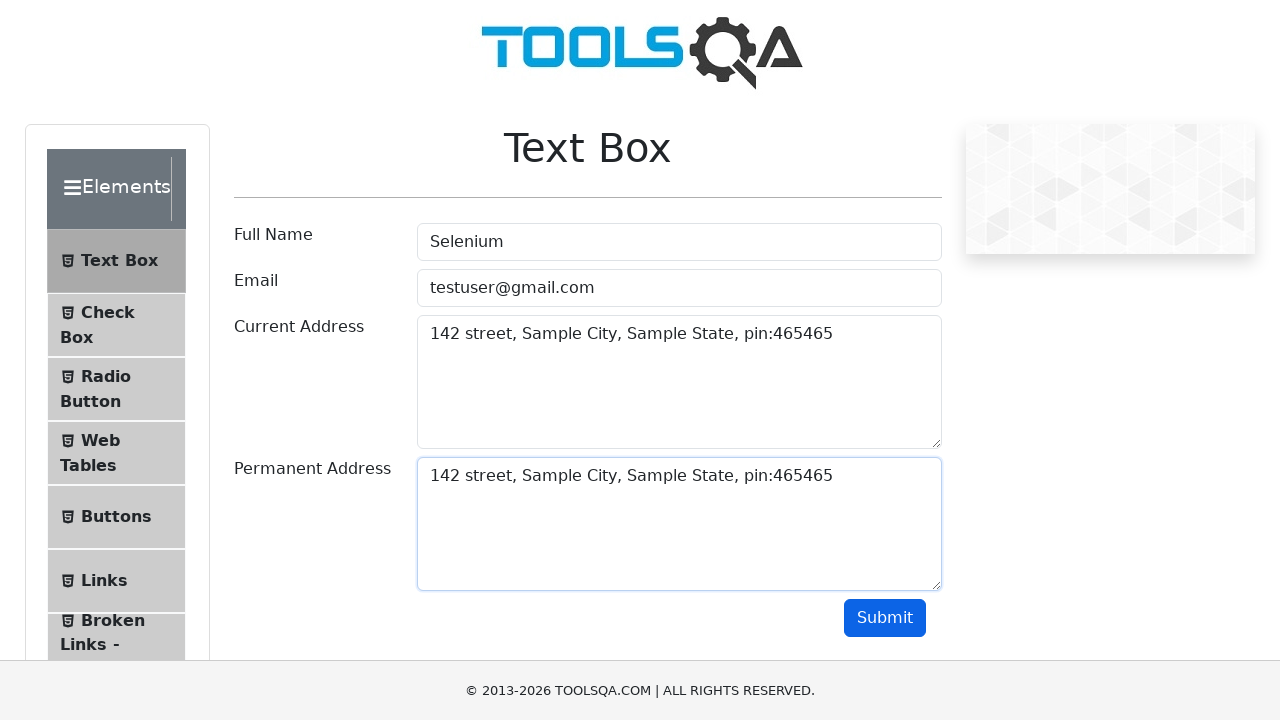

Clicked on Text Box menu item again at (119, 261) on .text
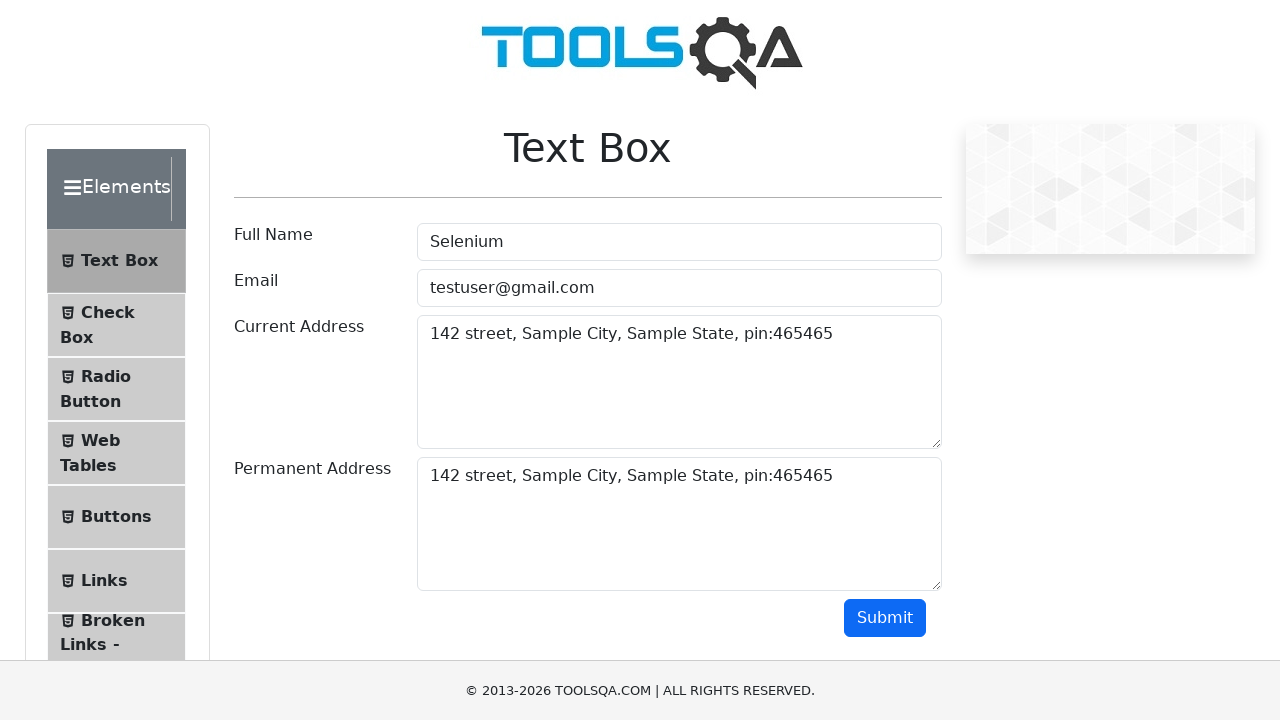

Clicked on Radio Button menu item at (116, 389) on #item-2
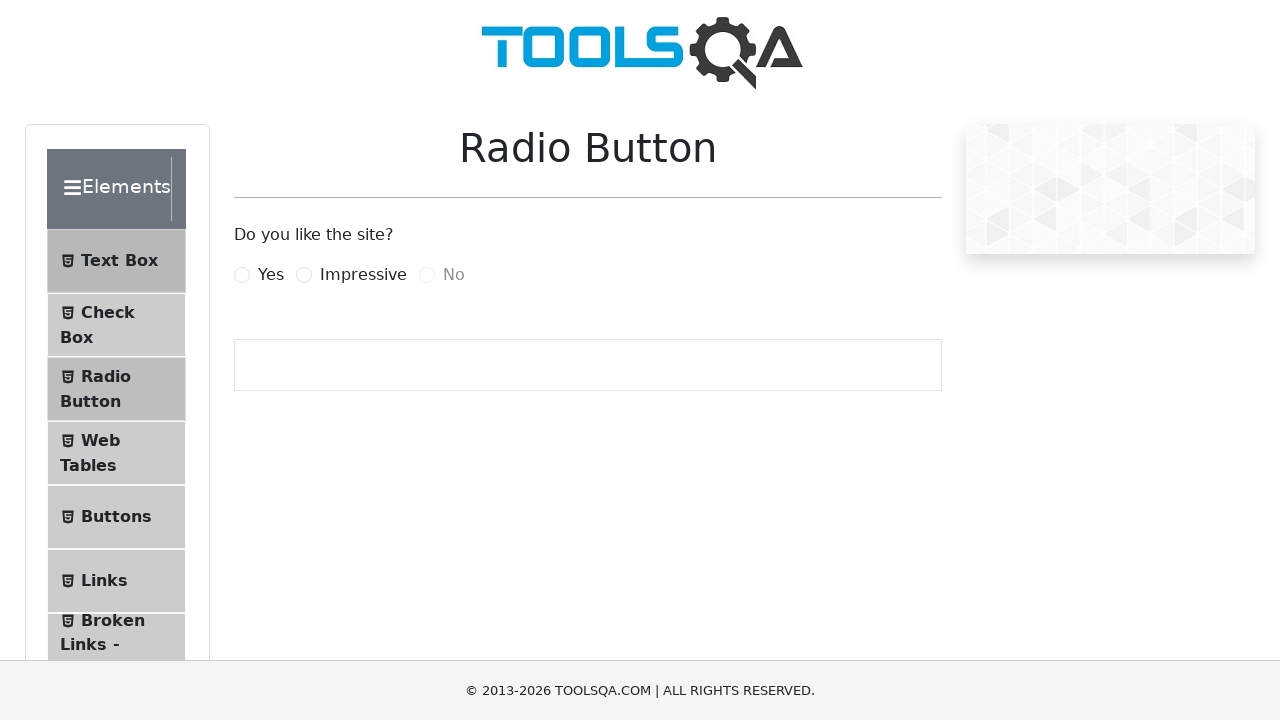

Clicked on Web Tables menu item at (116, 453) on #item-3
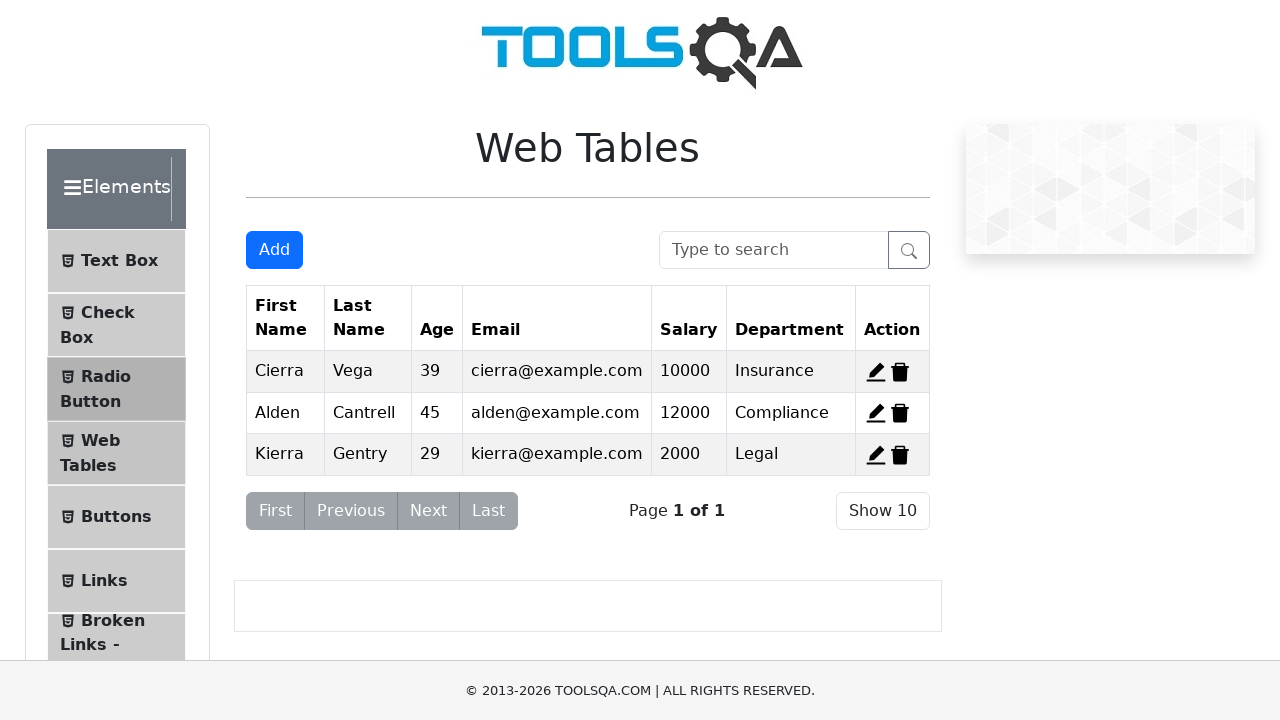

Clicked on Buttons menu item at (116, 517) on #item-4
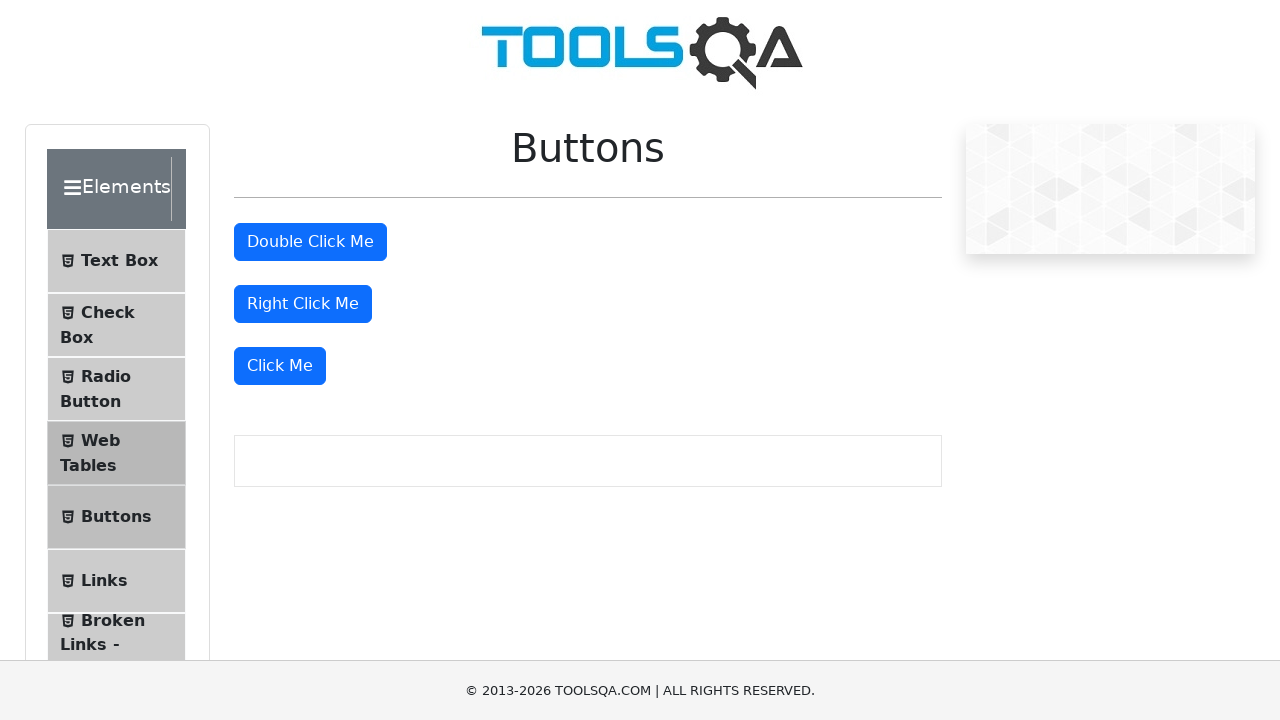

Clicked on Links menu item at (116, 581) on #item-5
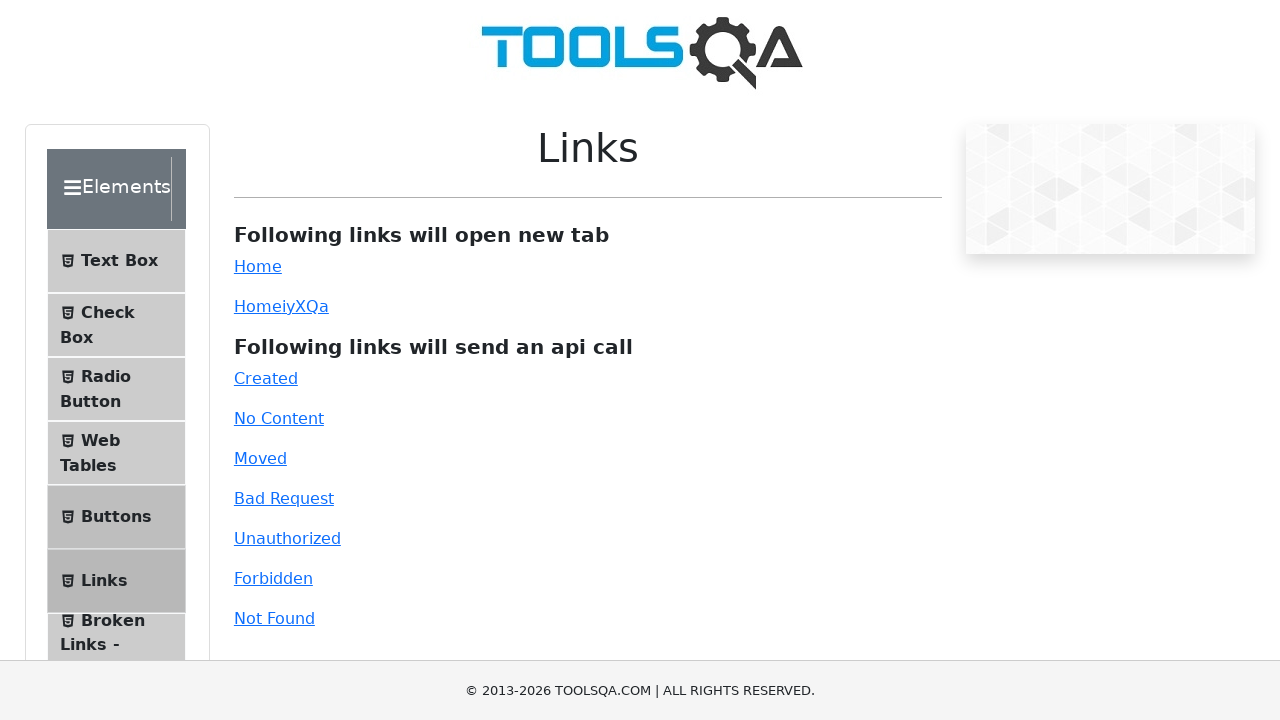

Clicked on Broken Links menu item at (116, 645) on #item-6
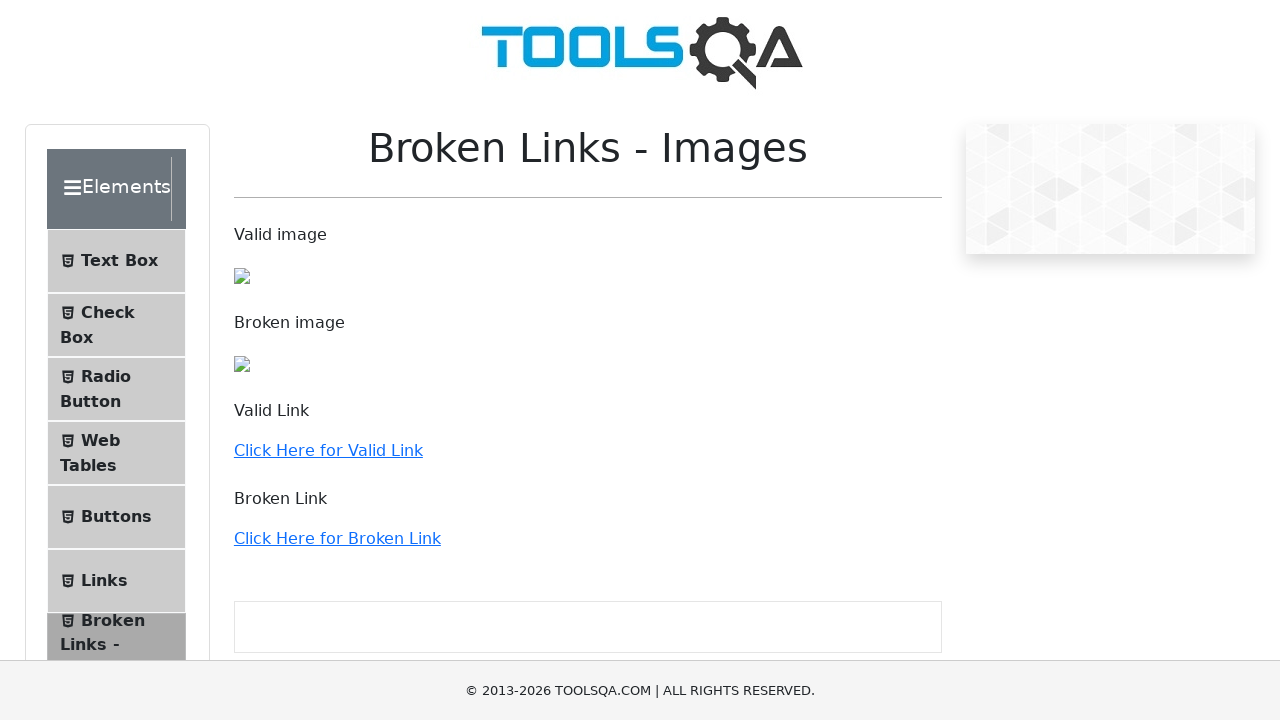

Clicked on first menu item (Text Box) at (116, 261) on xpath=//*[@id='item-0']
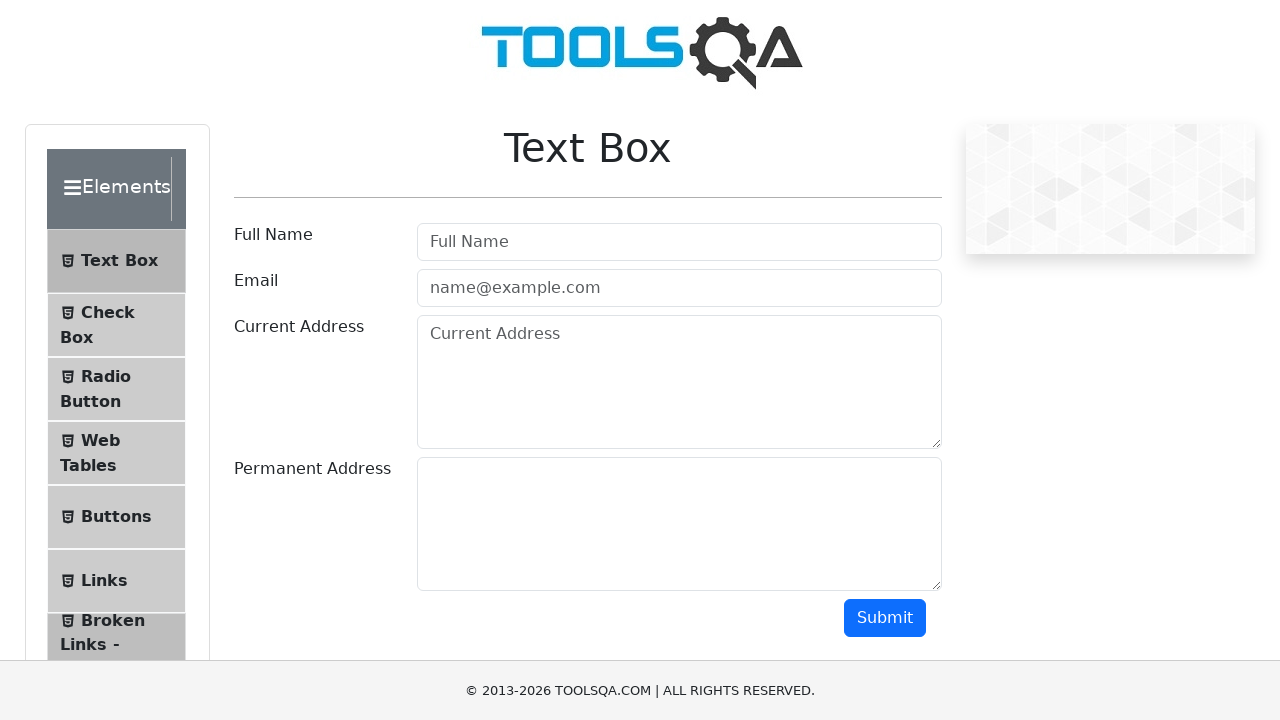

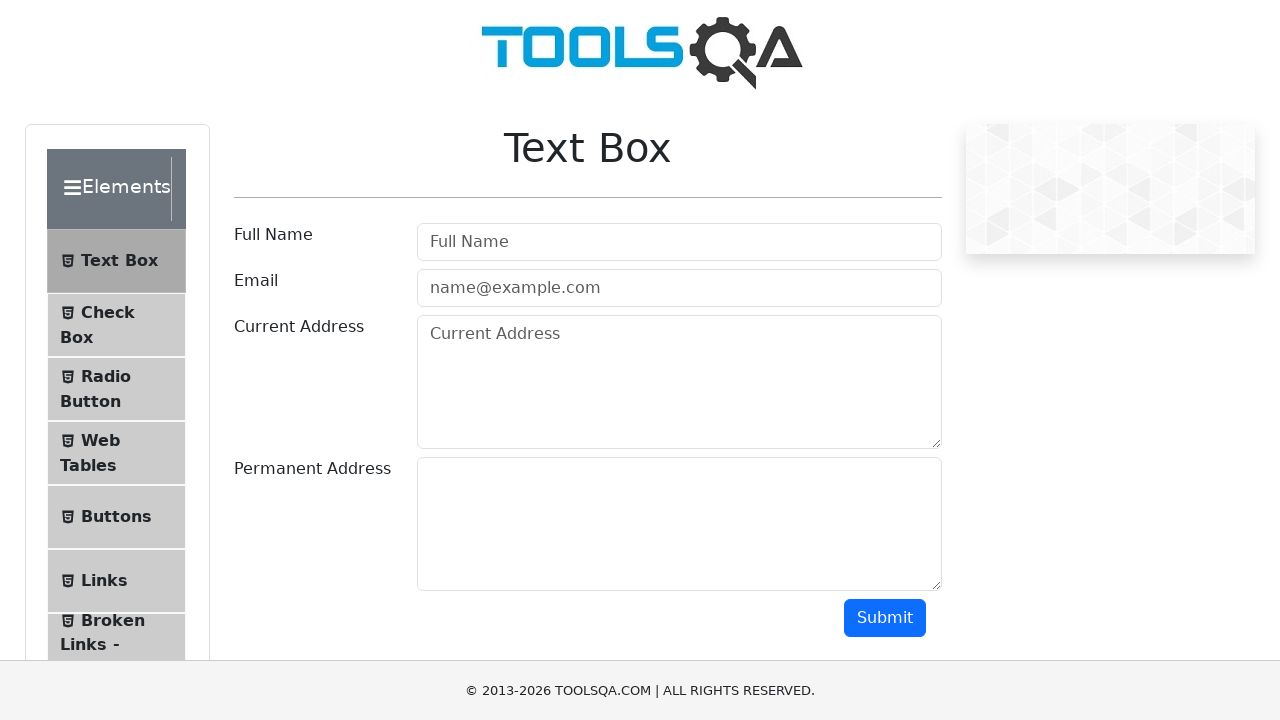